Tests various alert dialog interactions including accepting alerts, dismissing confirmation dialogs, and sending text to prompt dialogs

Starting URL: https://demoqa.com/alerts

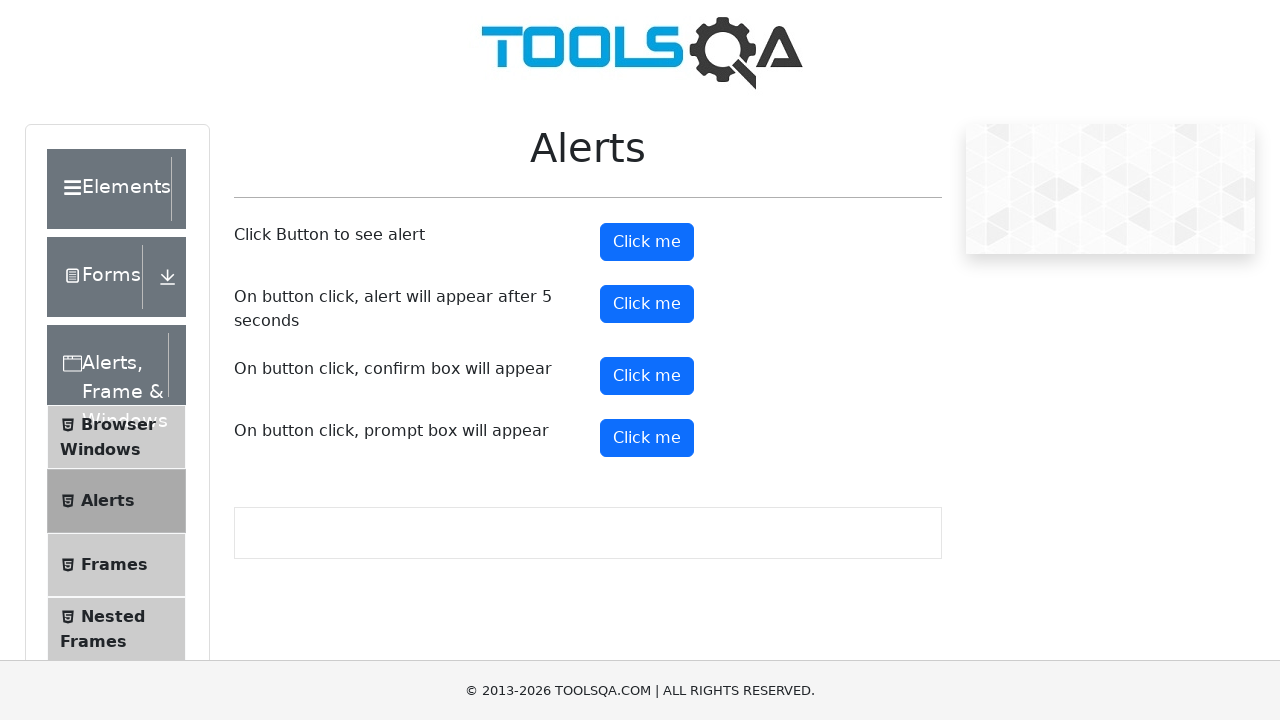

Clicked button to trigger simple alert dialog at (647, 242) on #alertButton
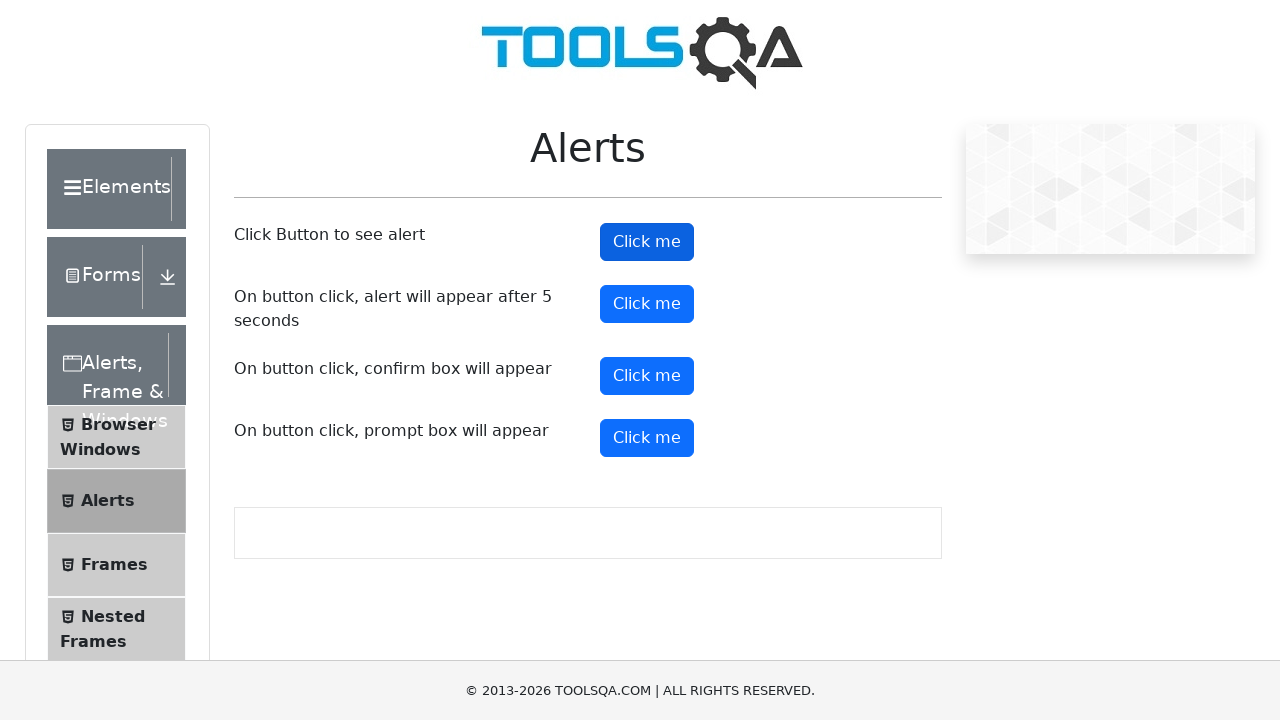

Set up dialog handler to accept alerts
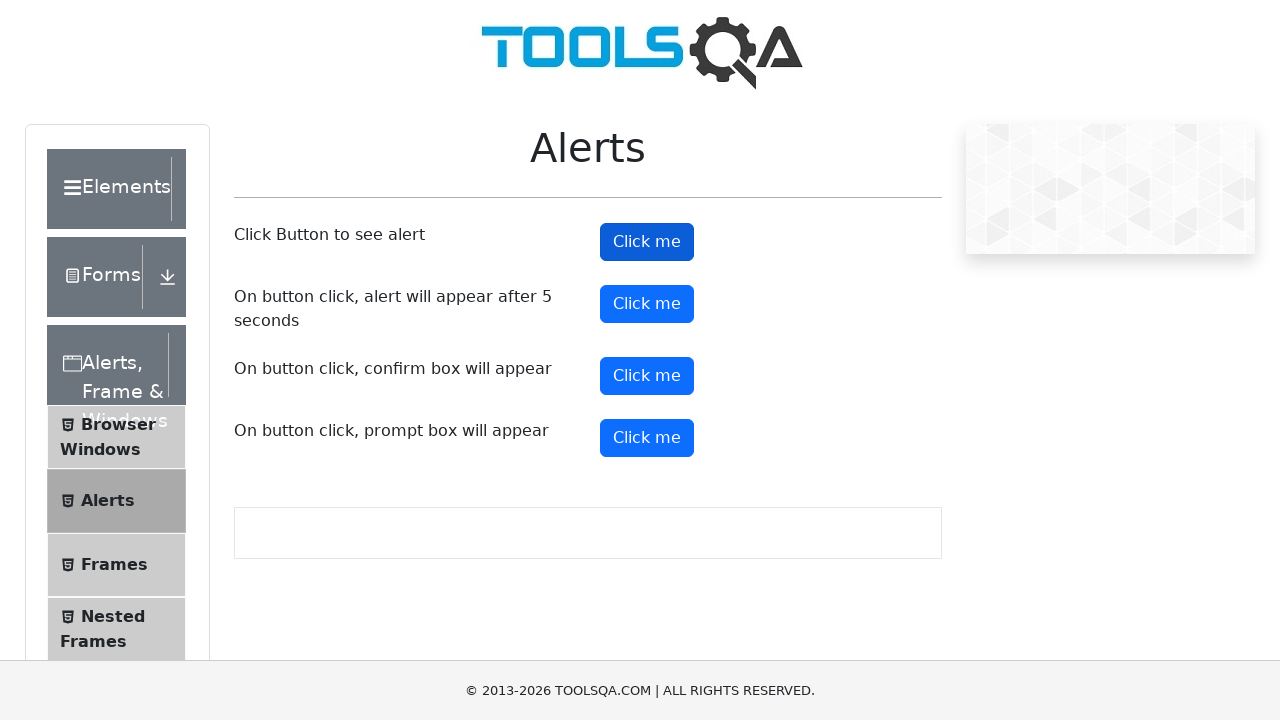

Waited 1000ms for alert to be processed
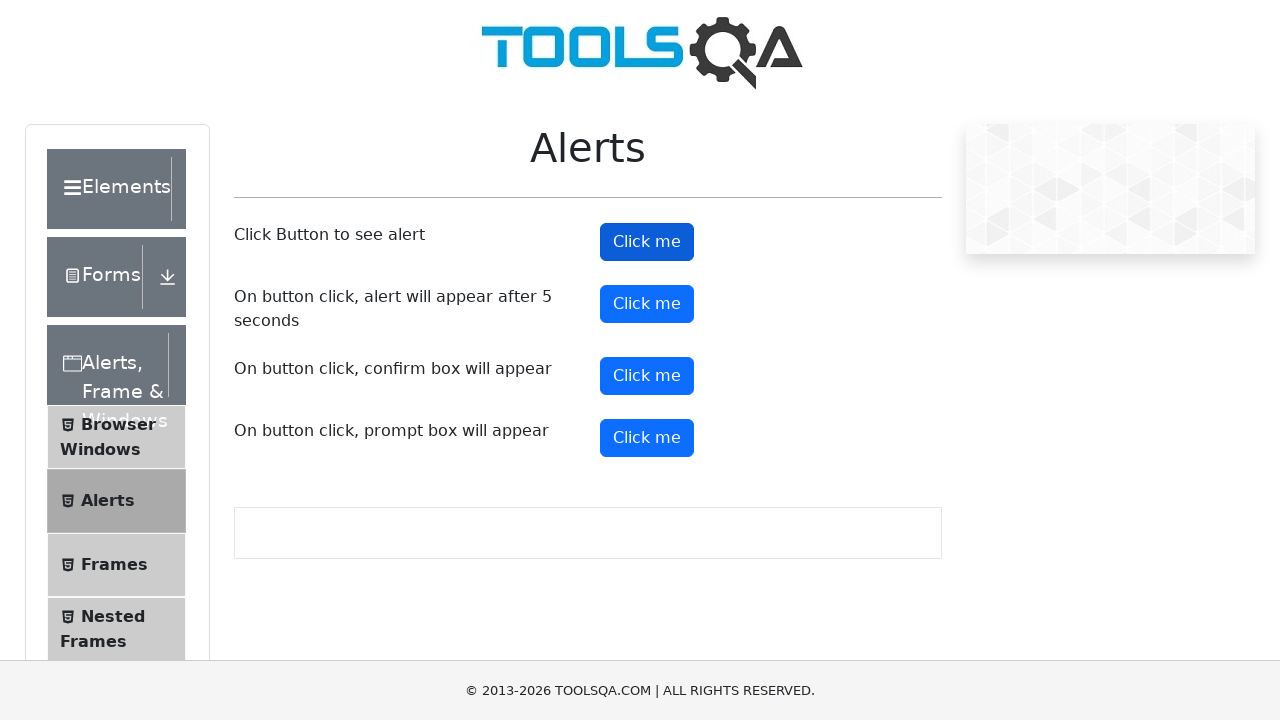

Clicked button to trigger confirmation dialog at (647, 376) on #confirmButton
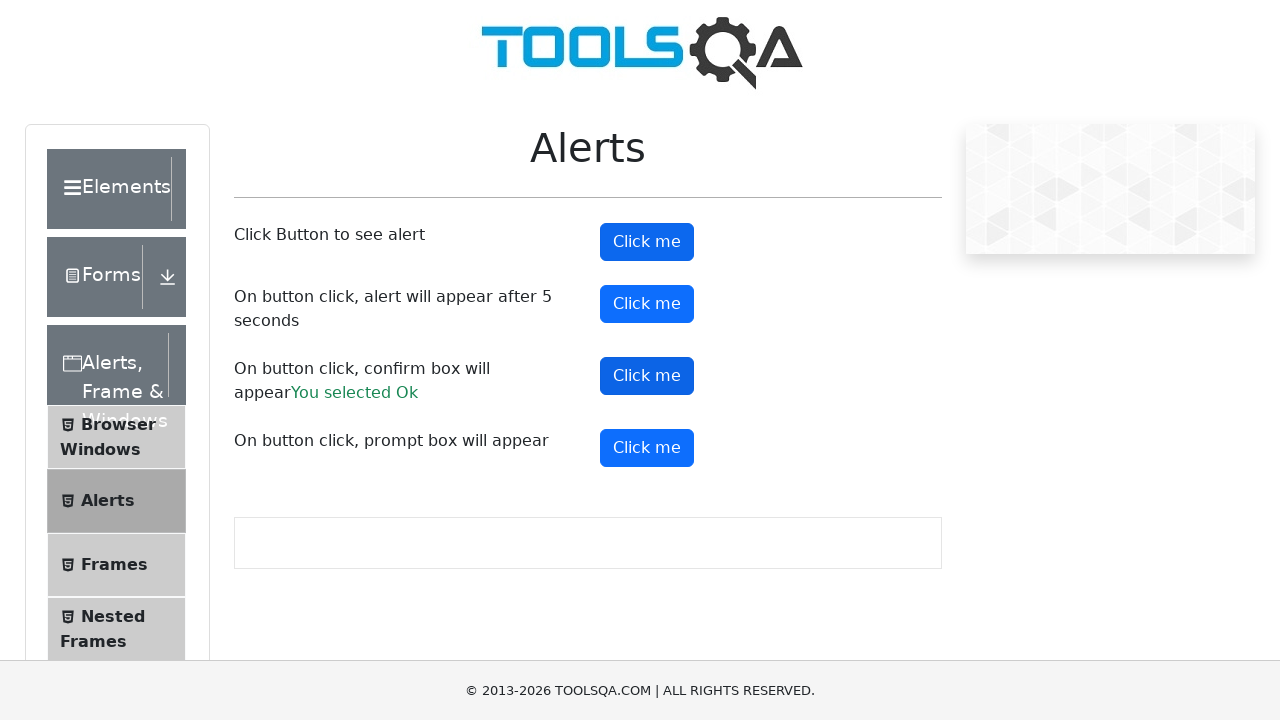

Set up dialog handler to dismiss confirmation dialog
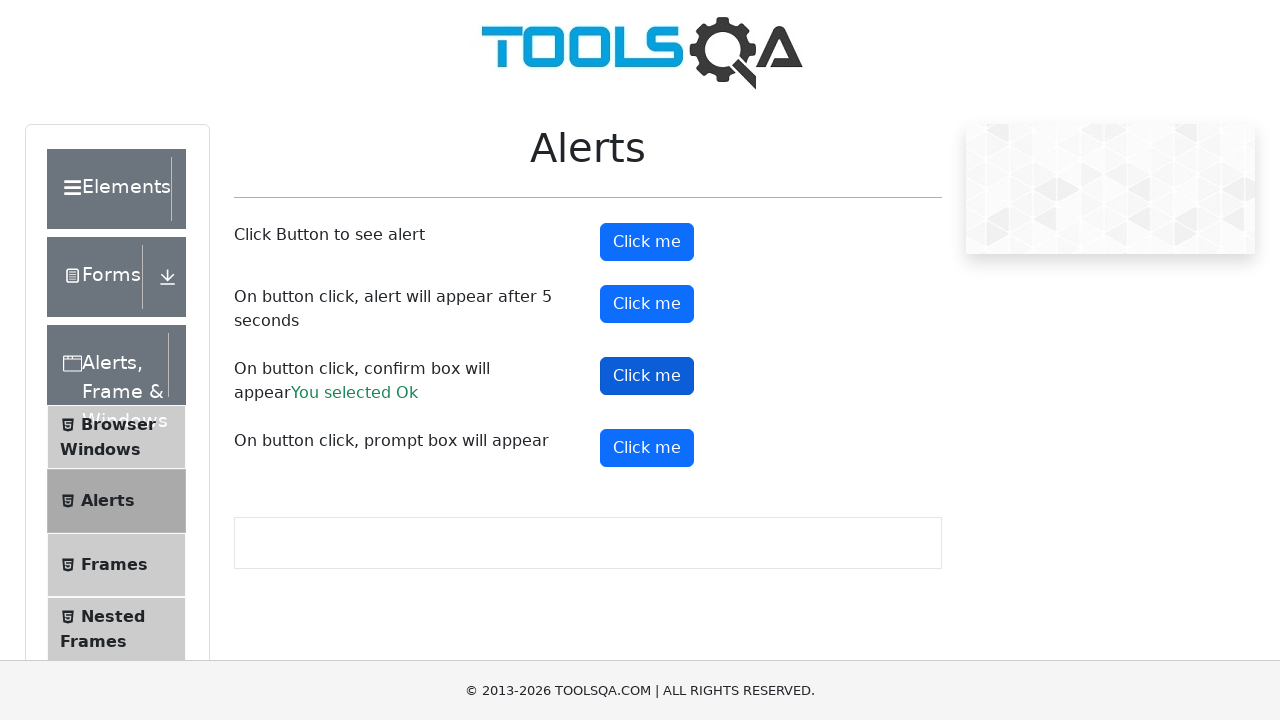

Waited 500ms for confirmation dialog to be processed
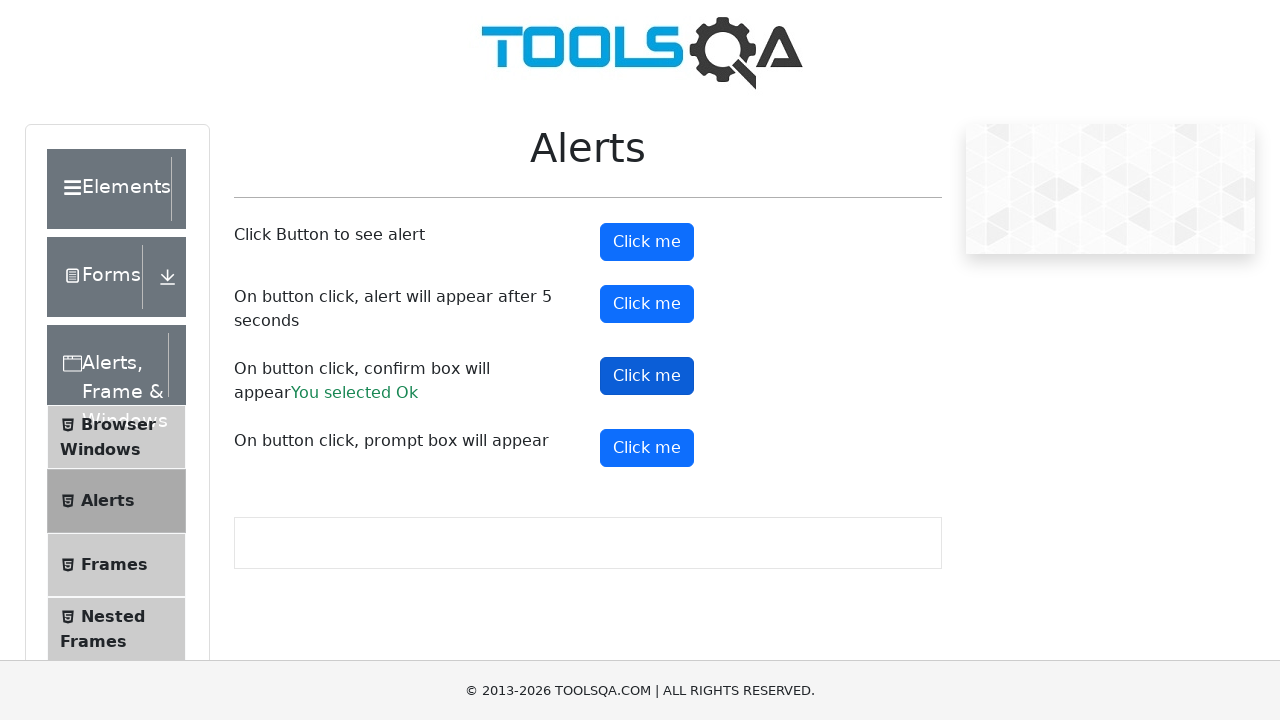

Clicked button to trigger prompt dialog at (647, 448) on #promtButton
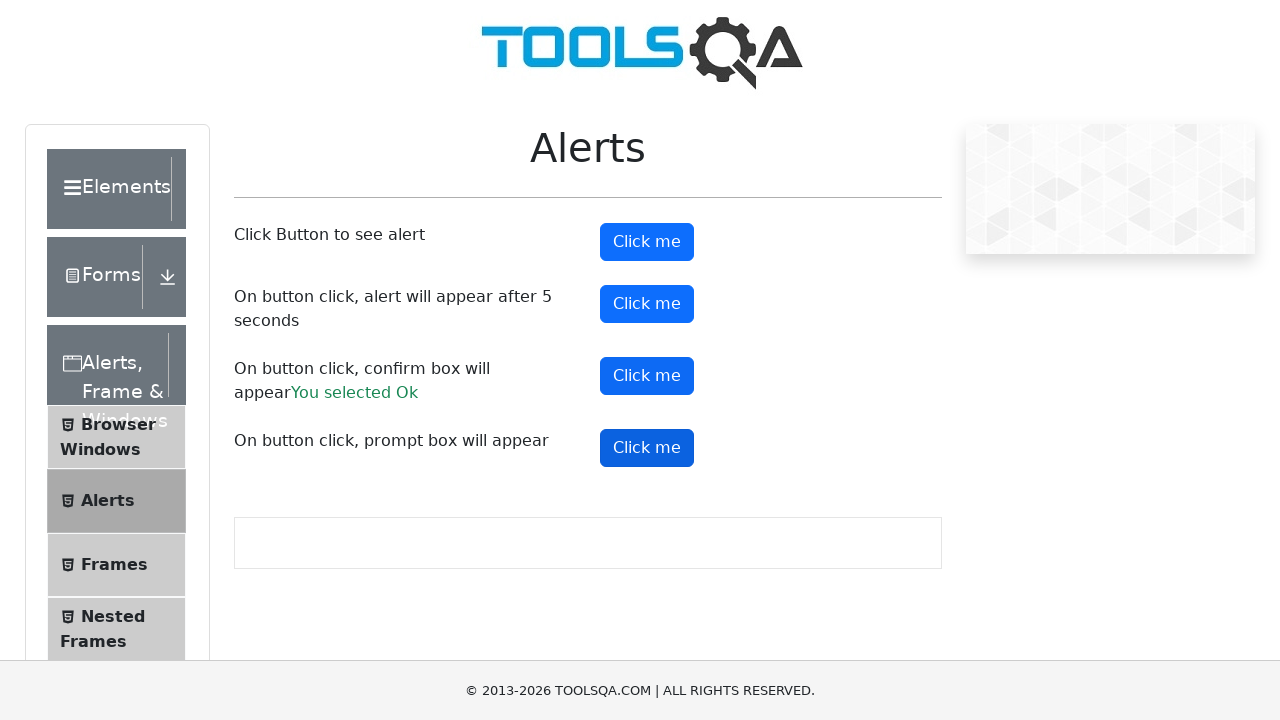

Set up dialog handler to accept prompt with text 'Navin'
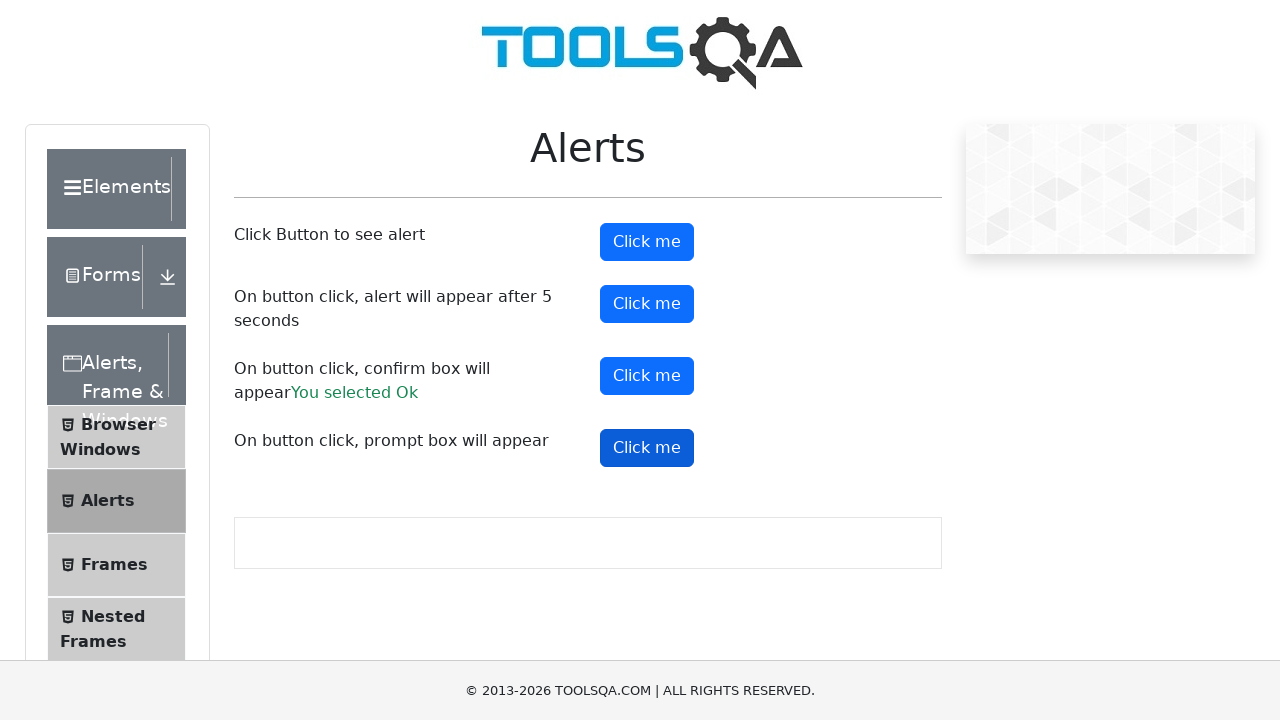

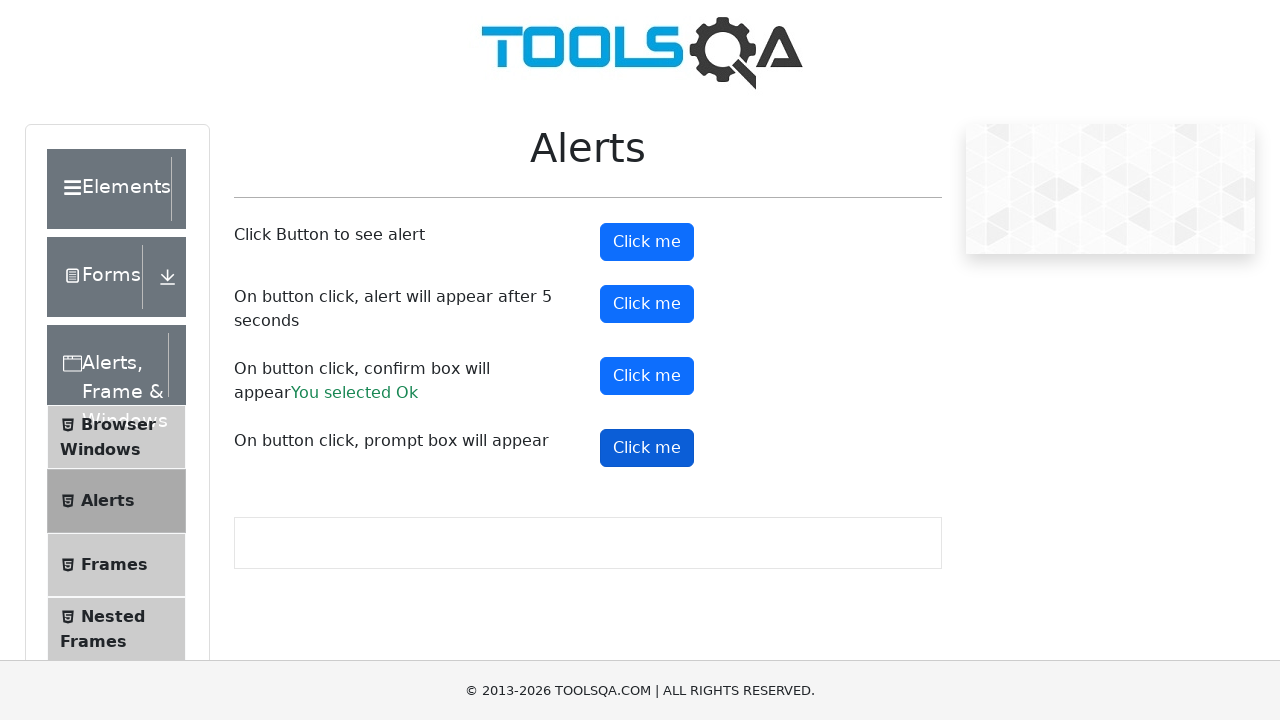